Tests various button properties and interactions on a demo page, including clicking buttons, checking enabled status, and verifying element properties

Starting URL: https://www.leafground.com/button.xhtml

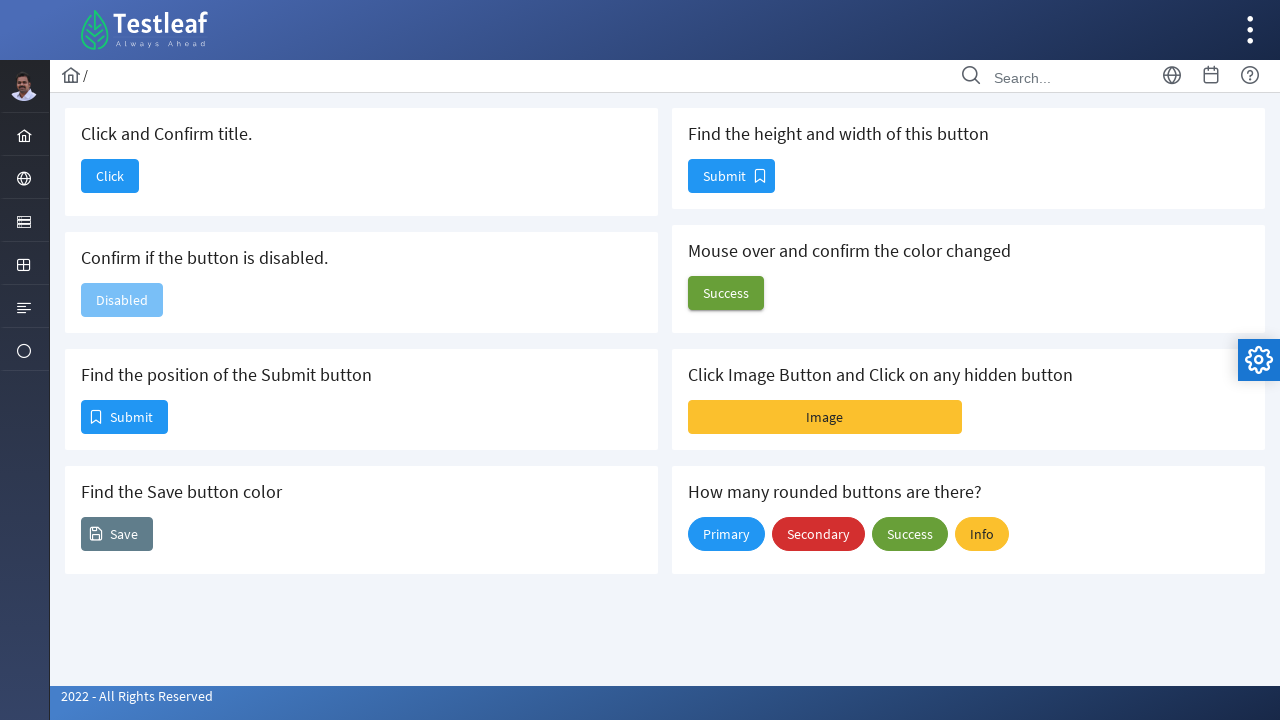

Clicked the first button to navigate to dashboard at (110, 176) on xpath=//span[text()='Click']
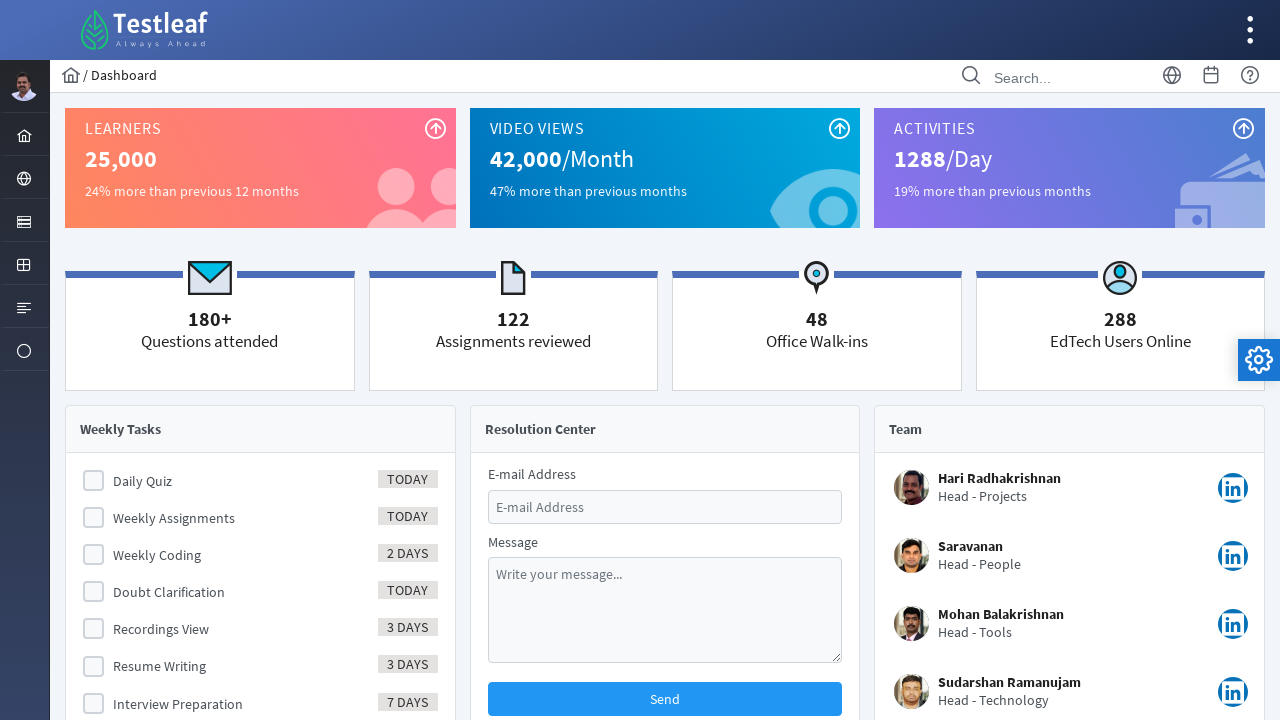

Waited for page load state
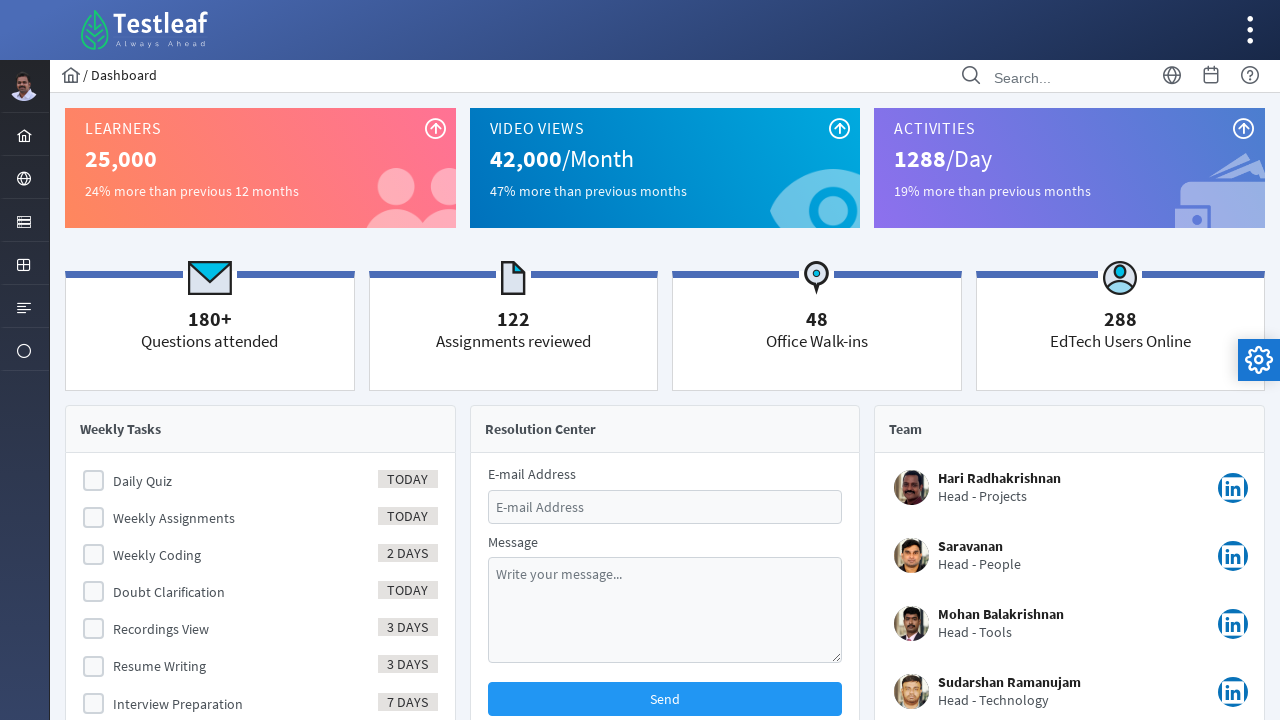

Verified page title is 'Dashboard'
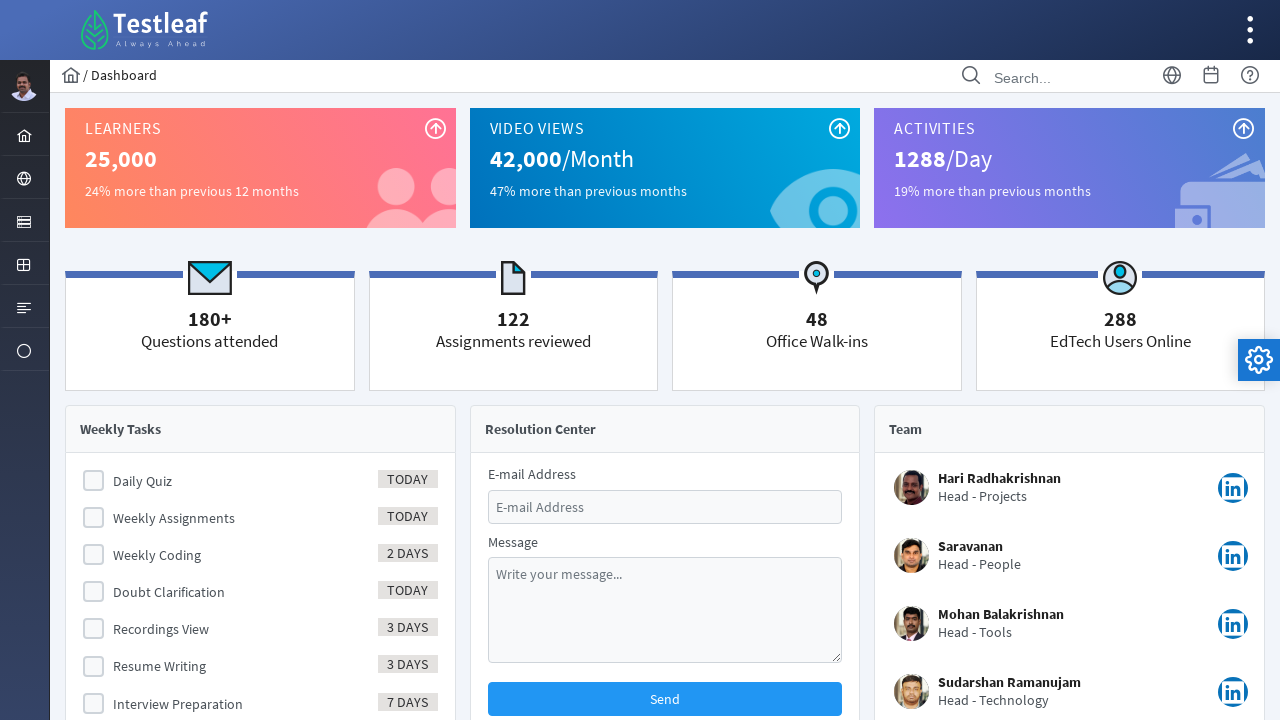

Navigated back to the button page
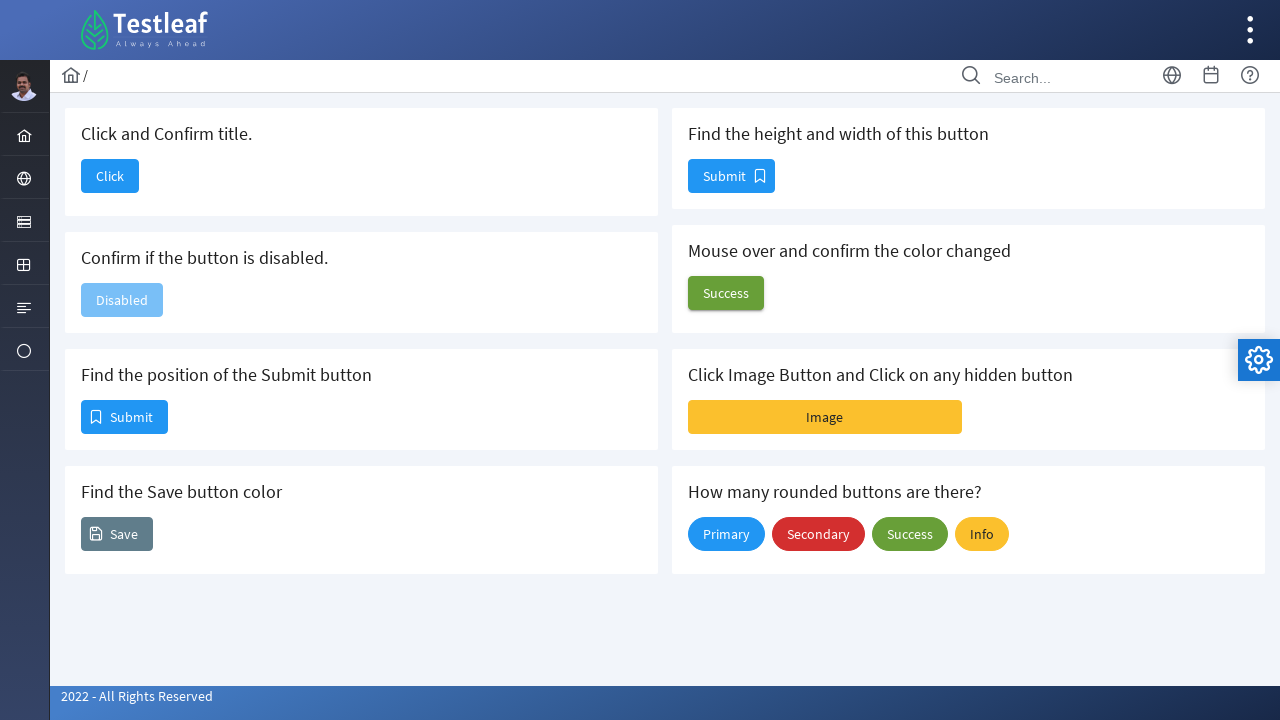

Located the disabled button
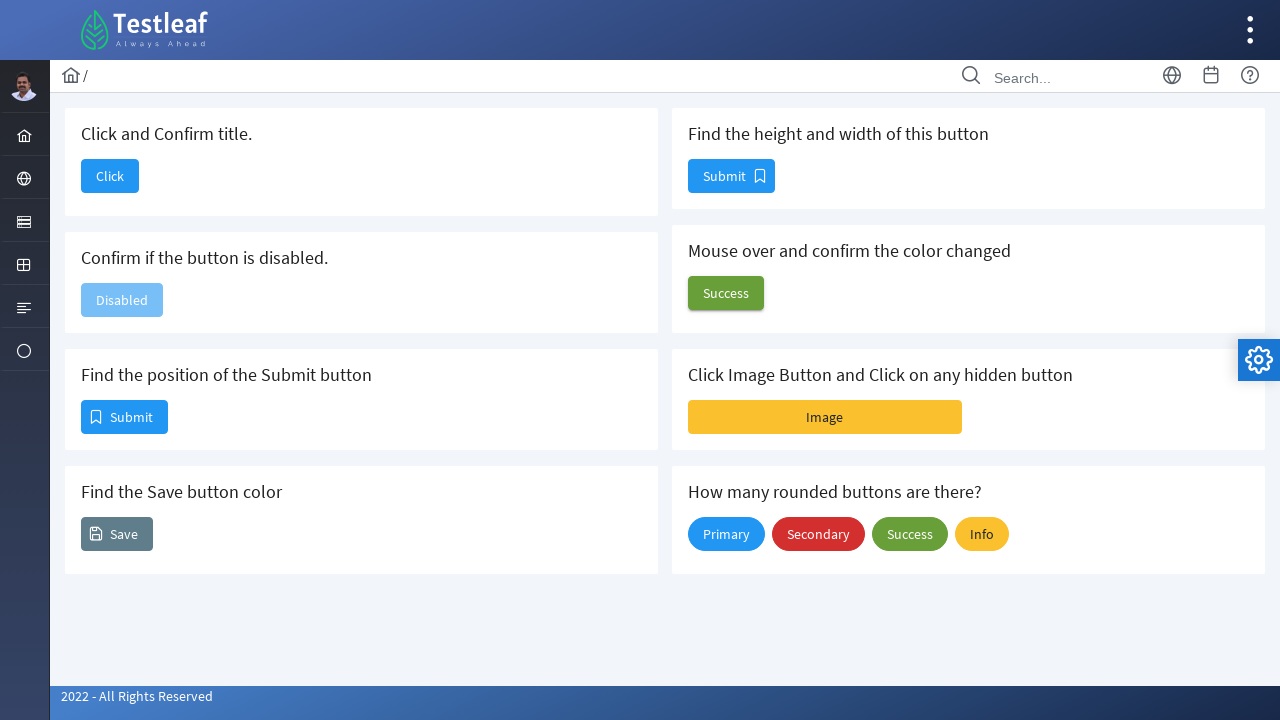

Verified that the disabled button is not enabled
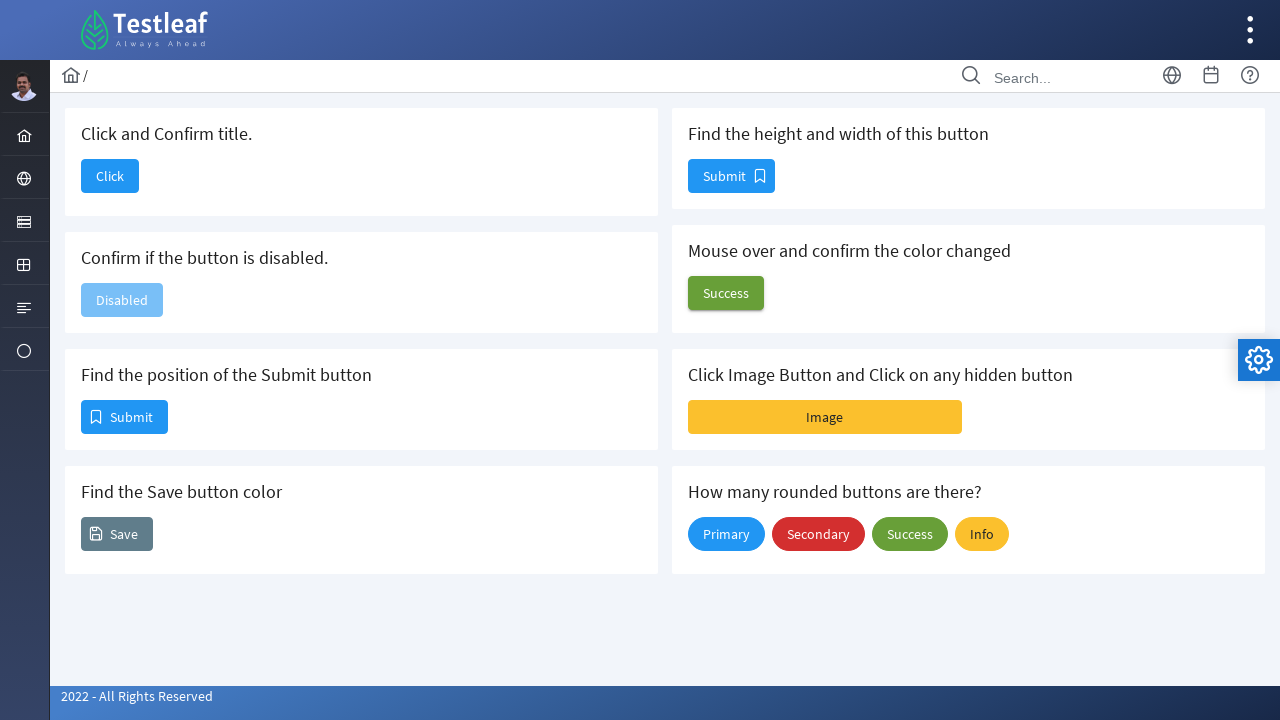

Located the first Submit button
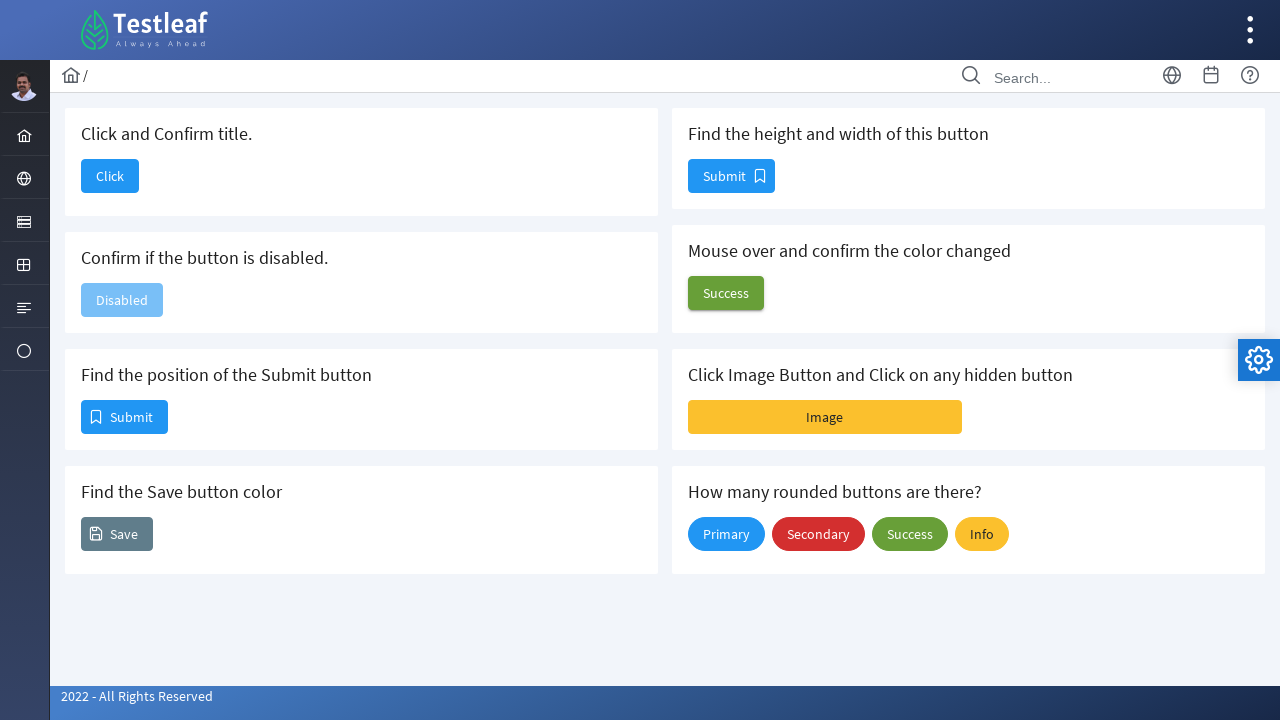

Retrieved Submit button location: x=82, y=401
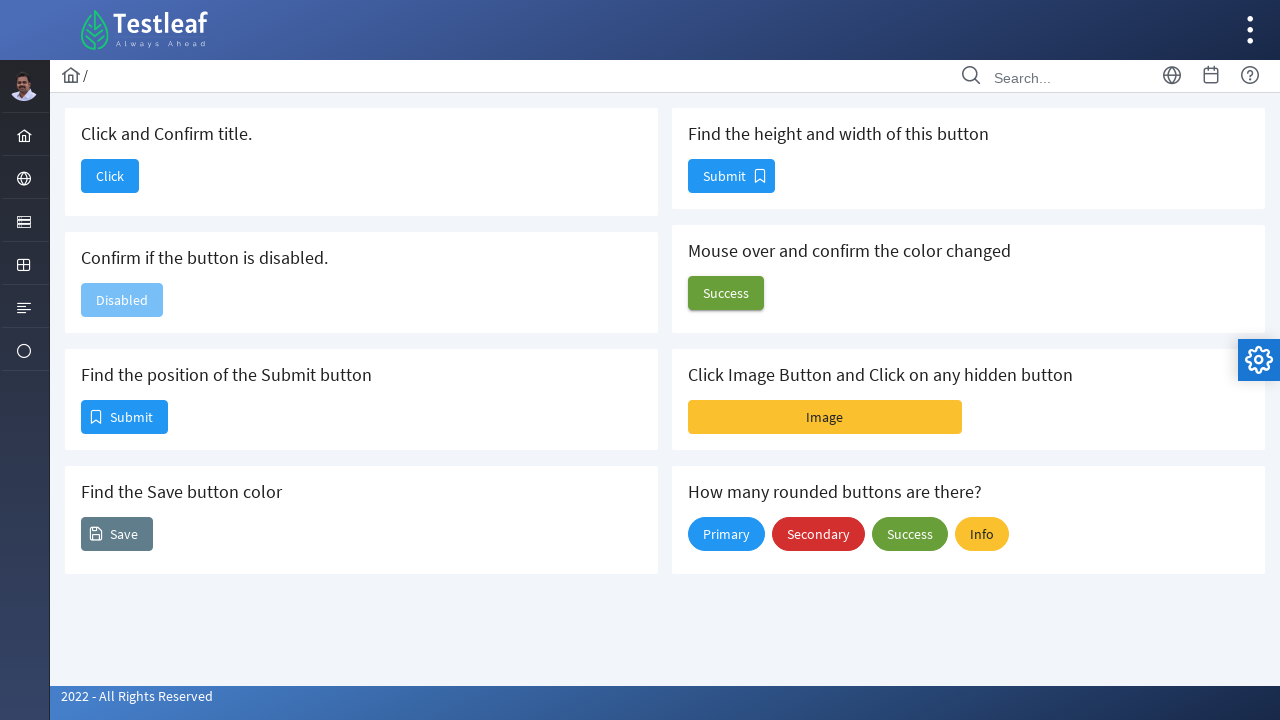

Located the Save button
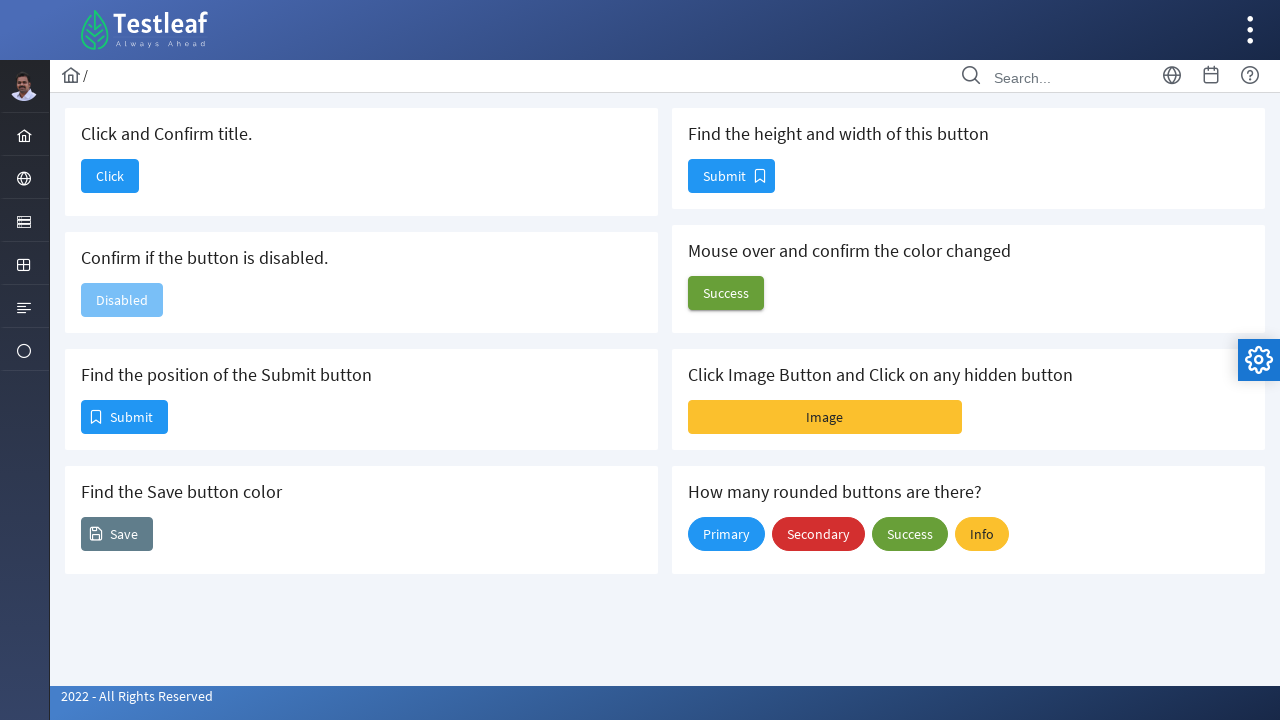

Retrieved Save button background color: rgba(0, 0, 0, 0)
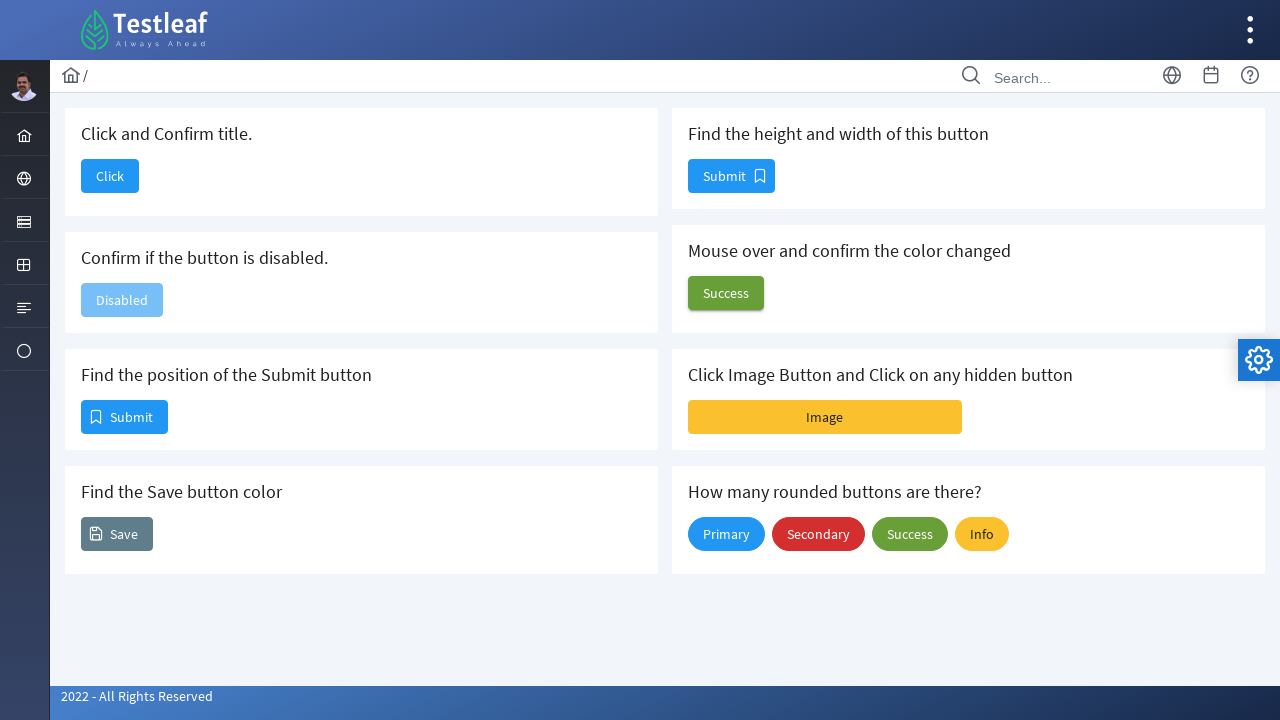

Located the second Submit button
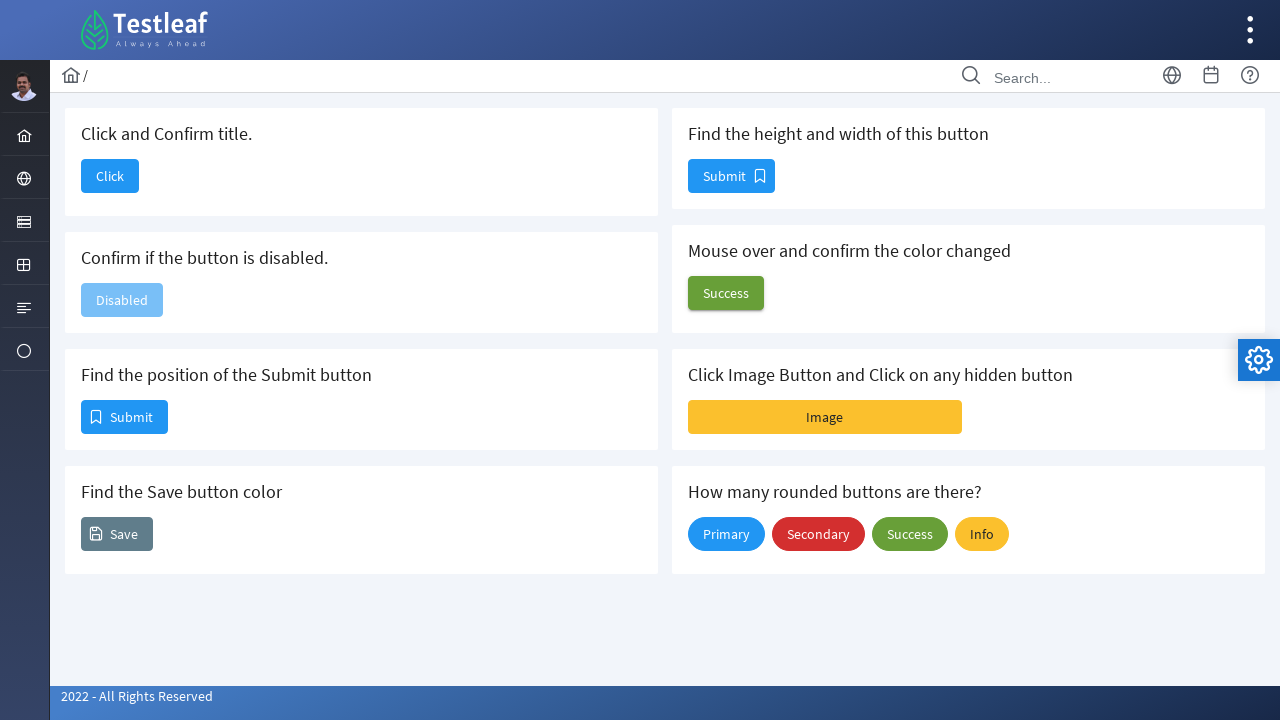

Retrieved second Submit button size: width=85, height=32
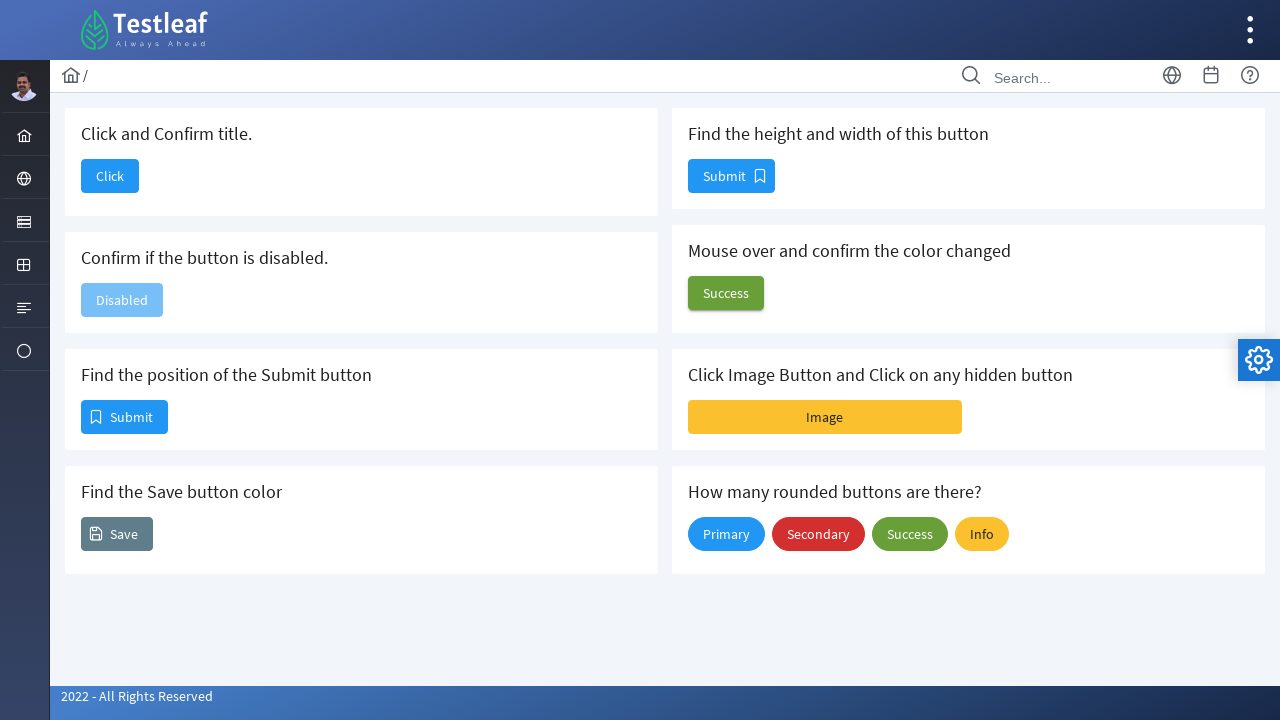

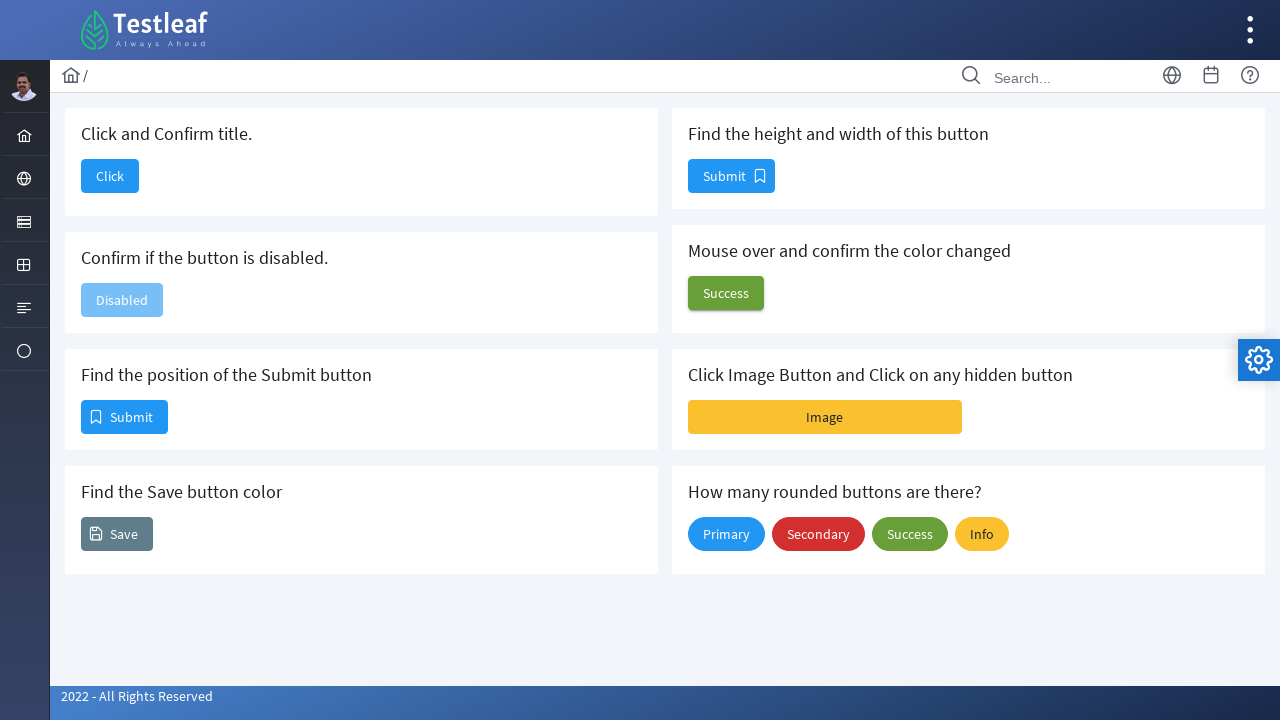